Tests scrolling down a Douban movie ranking page by executing JavaScript to scroll 10000 pixels

Starting URL: https://movie.douban.com/typerank?type_name=剧情&type=11&interval_id=100:90&action=

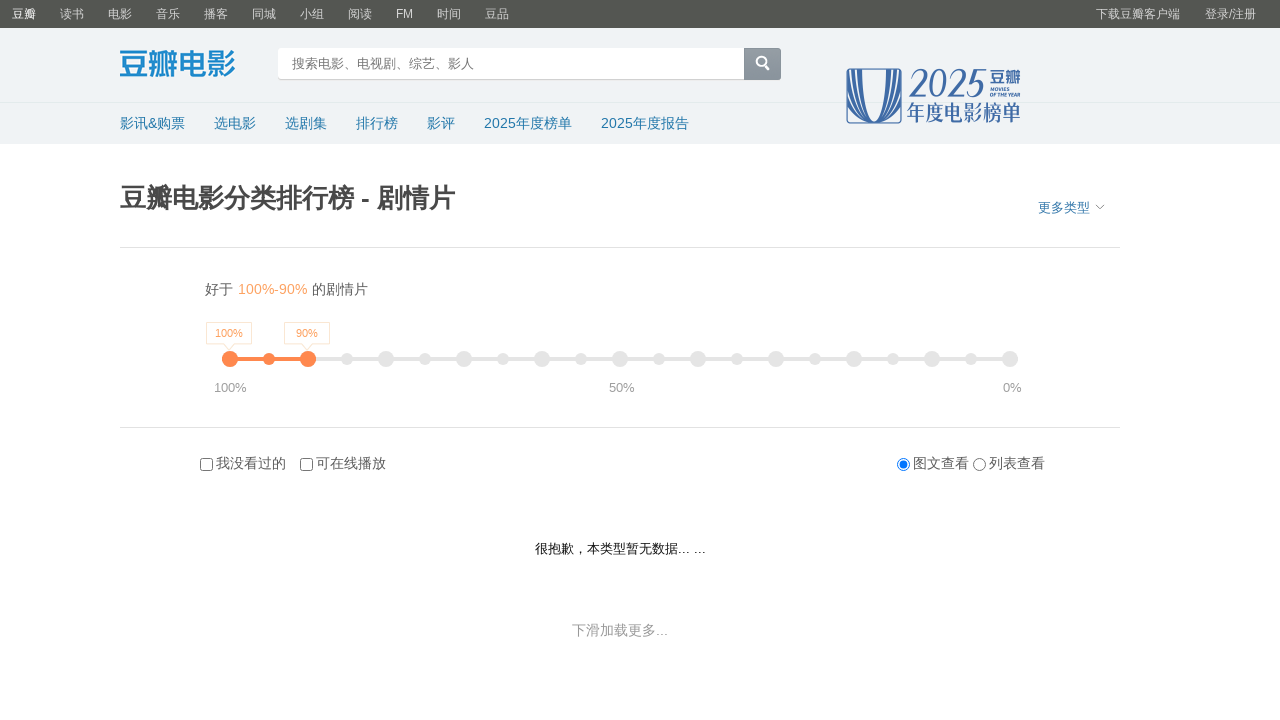

Scrolled down 10000 pixels on Douban movie ranking page
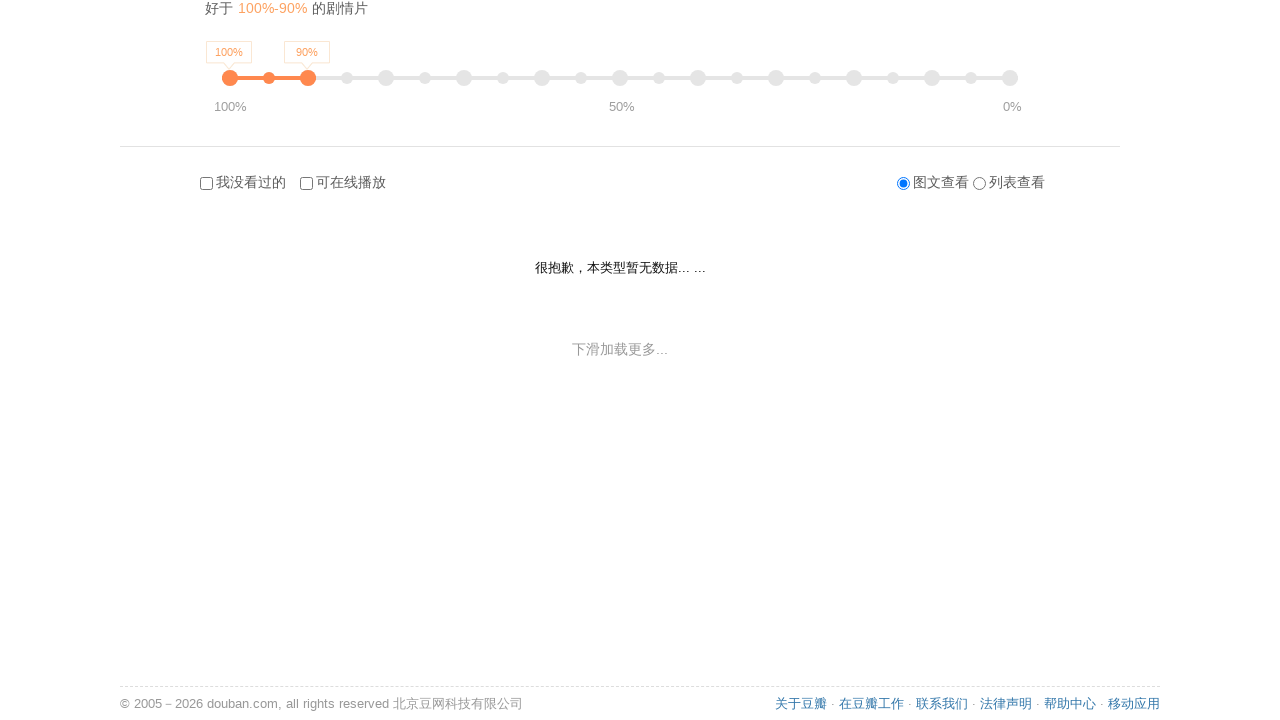

Waited 3 seconds for content to load after scrolling
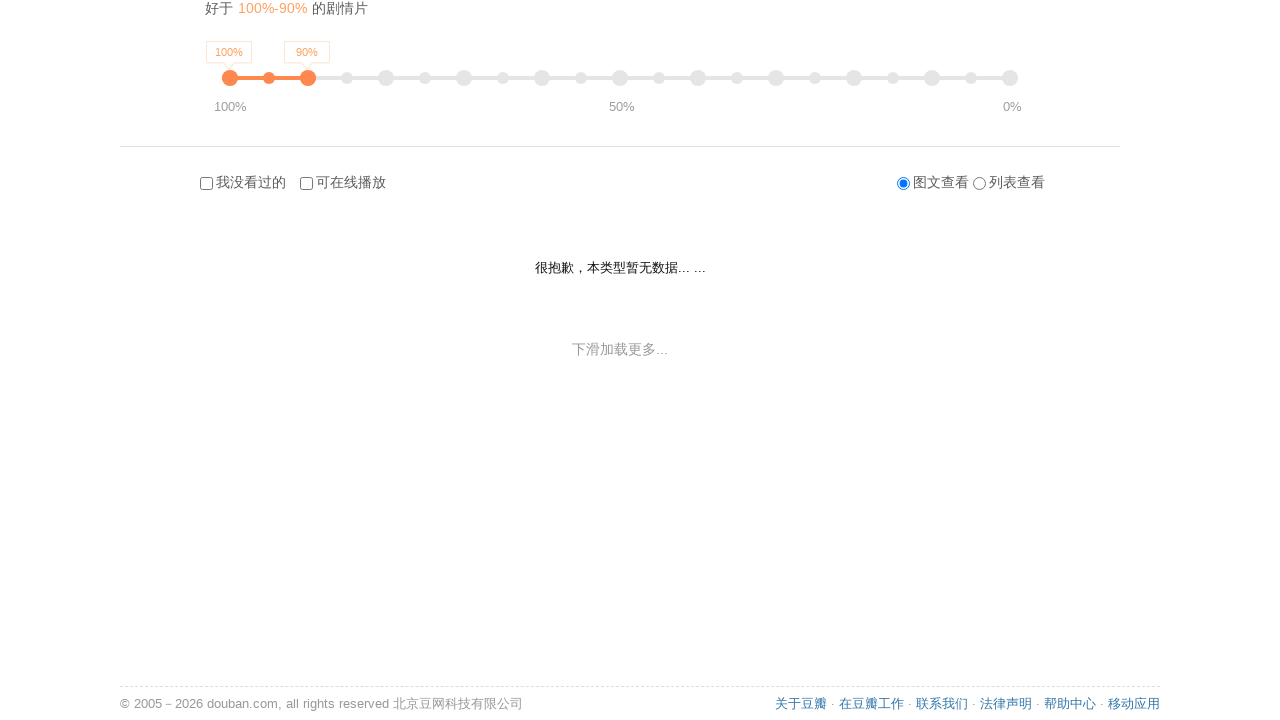

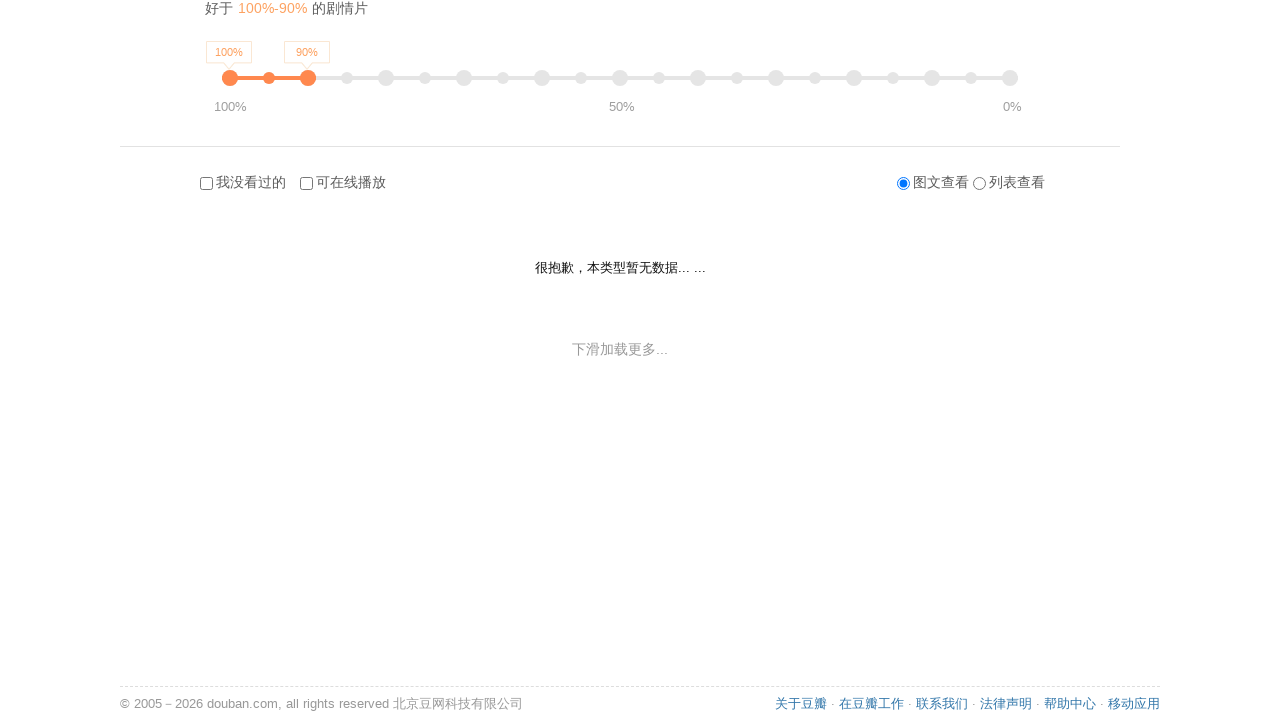